Demonstrates filling a username input field using JavaScript execution on a Selenium practice page

Starting URL: https://rahulshettyacademy.com/locatorspractice

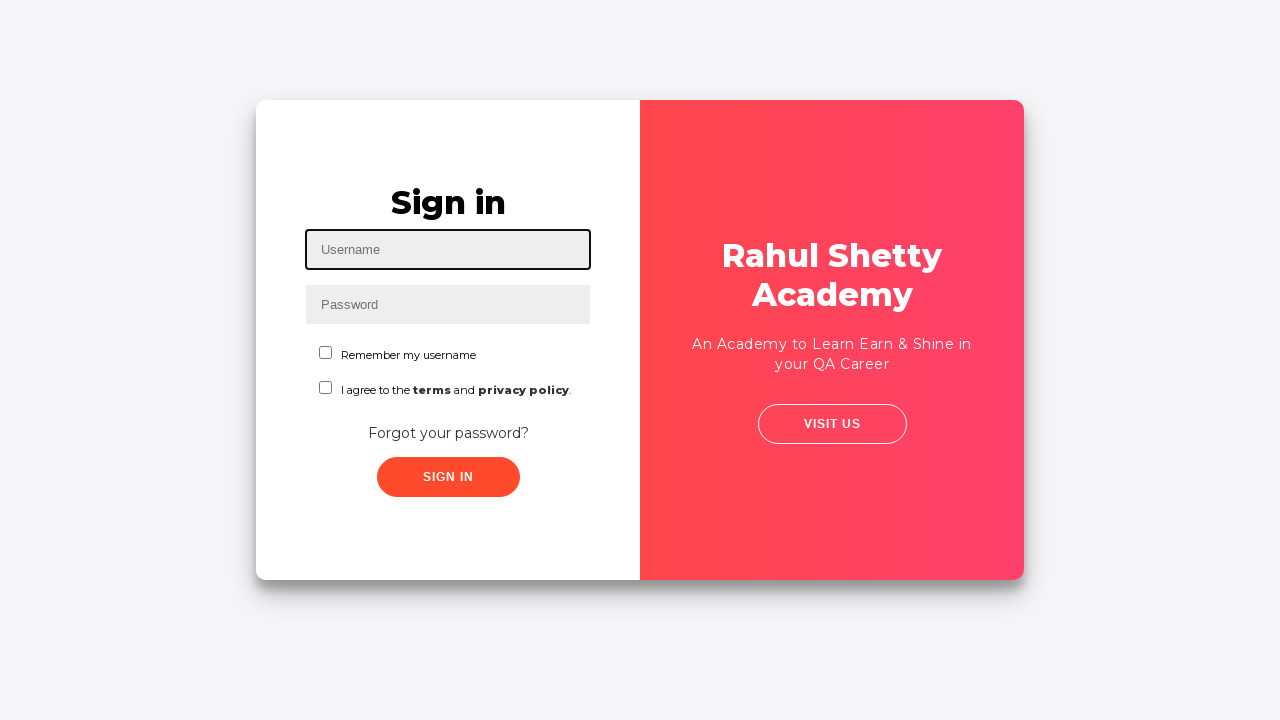

Filled username input field with 'aswin.k' using JavaScript execution
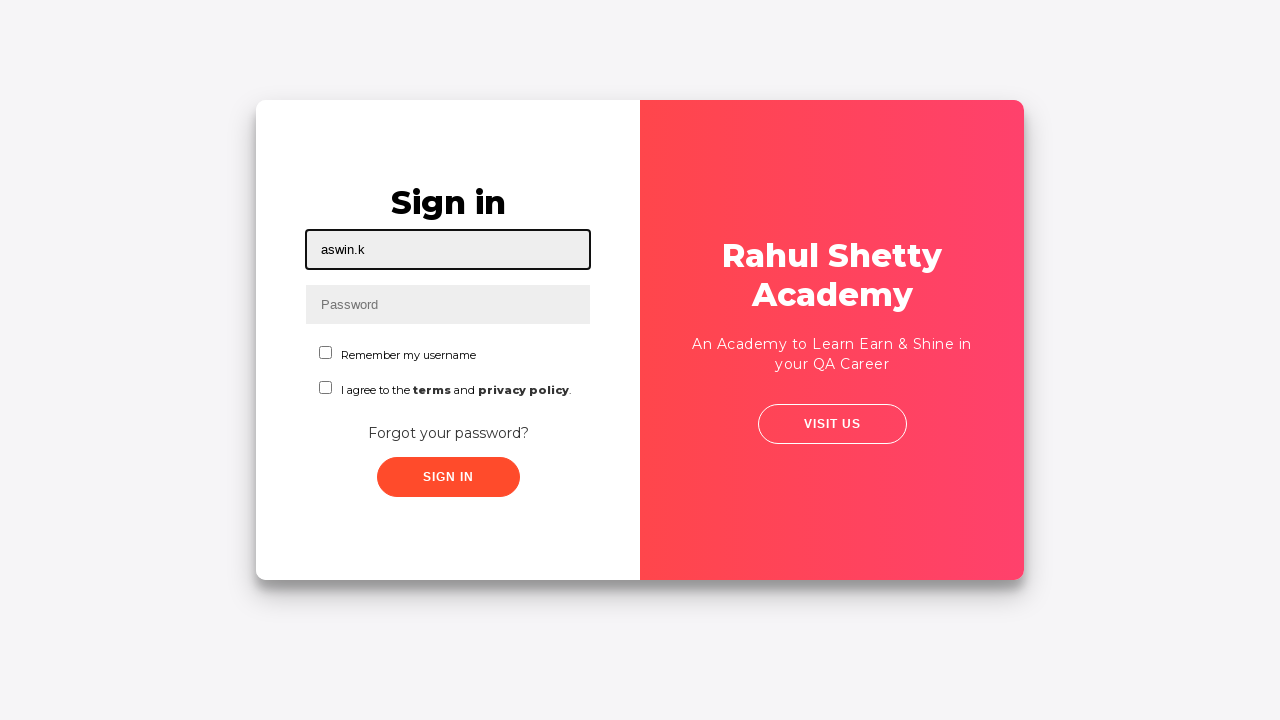

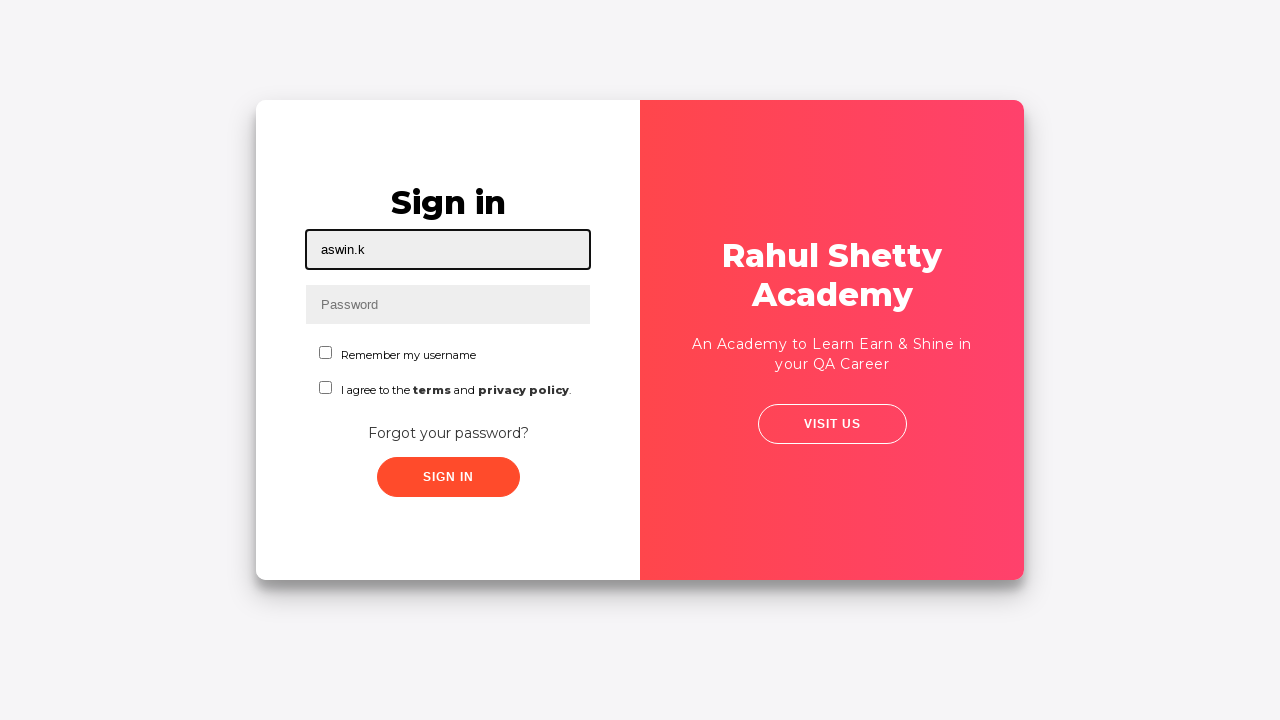